Tests the course search functionality on a university course query system by entering a course name keyword and submitting the search to view results.

Starting URL: https://querycourse.ntust.edu.tw/querycourse/#/

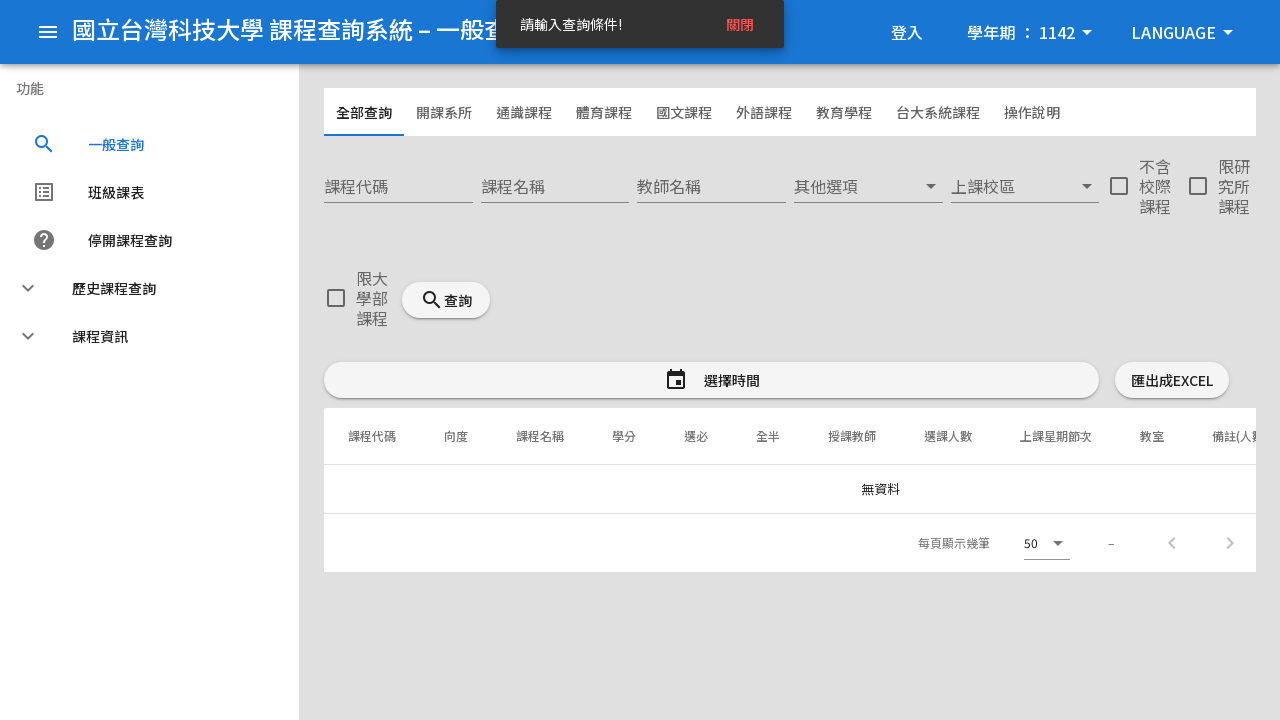

Set viewport size to 1000x900
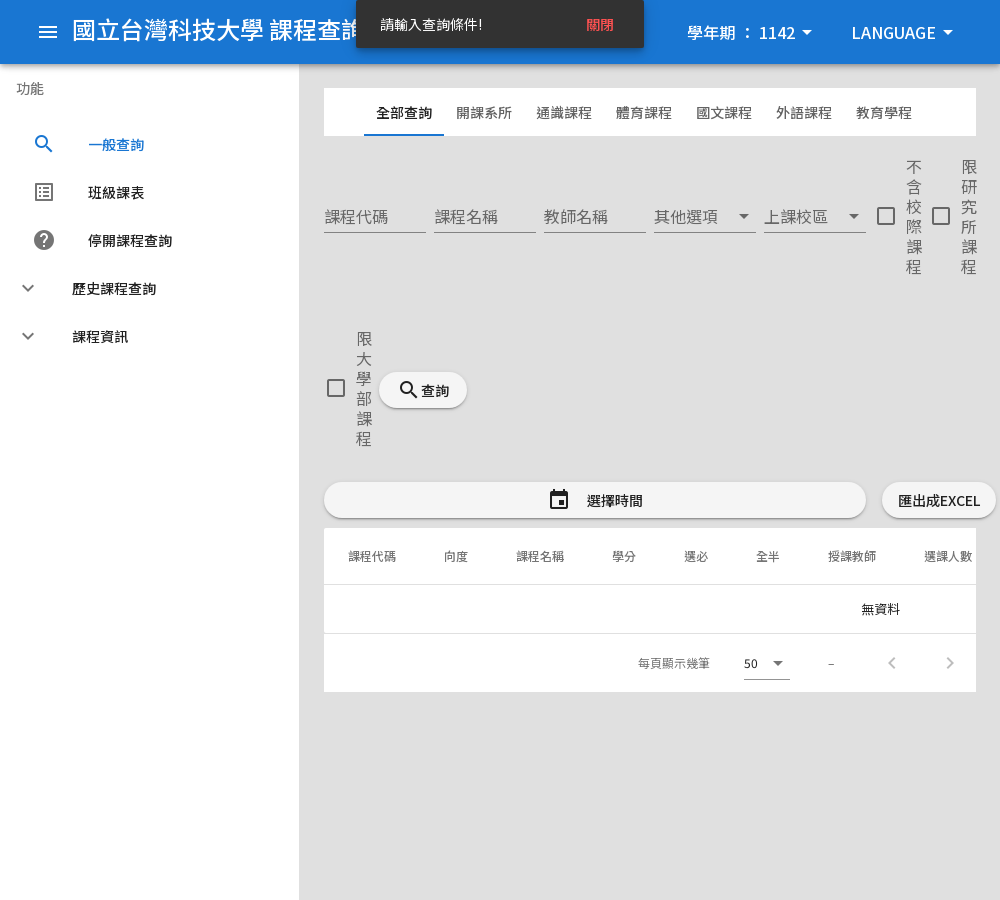

Clicked on page center to dismiss any overlays at (500, 400)
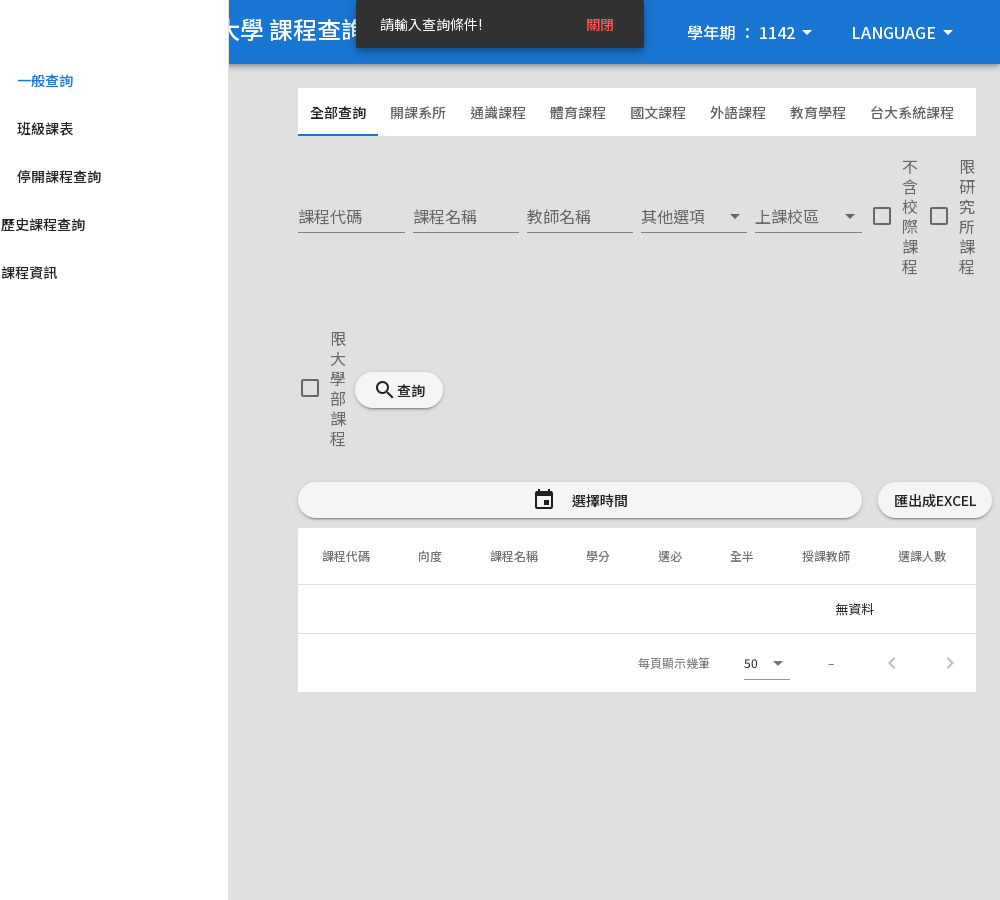

Waited for animations to complete
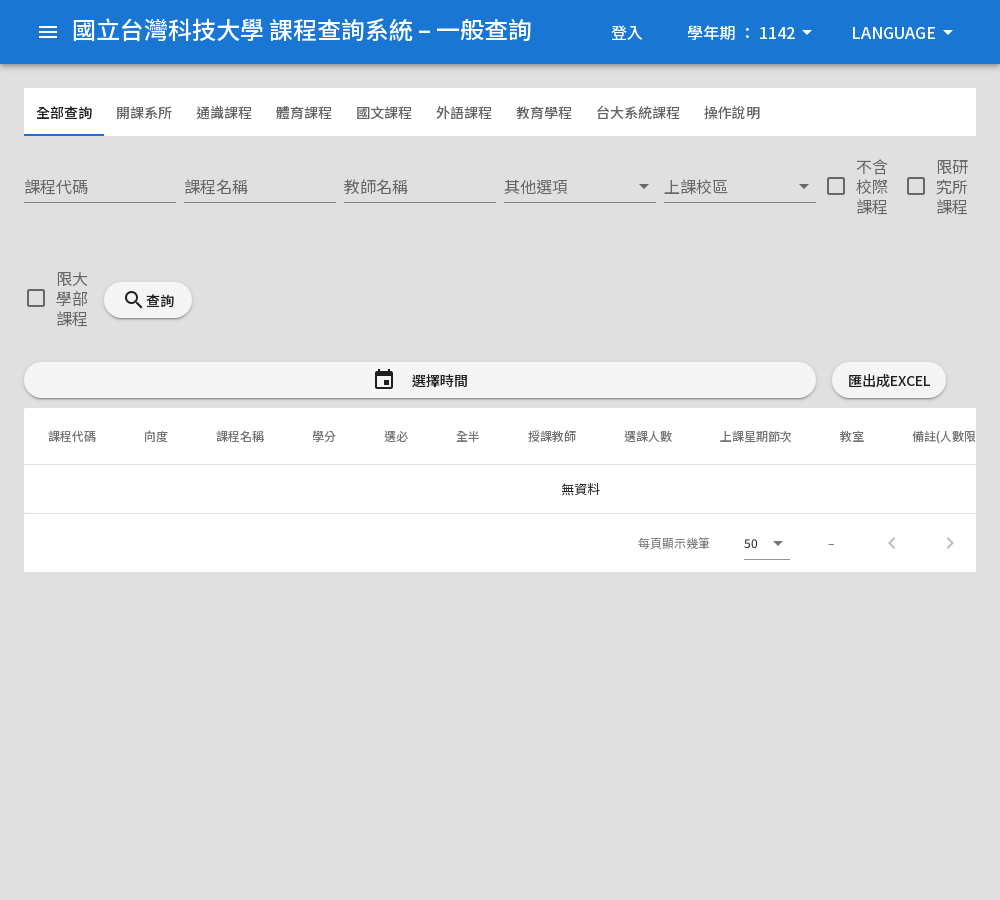

Filled course name search field with 'machine learning' on input[aria-label="課程名稱"]
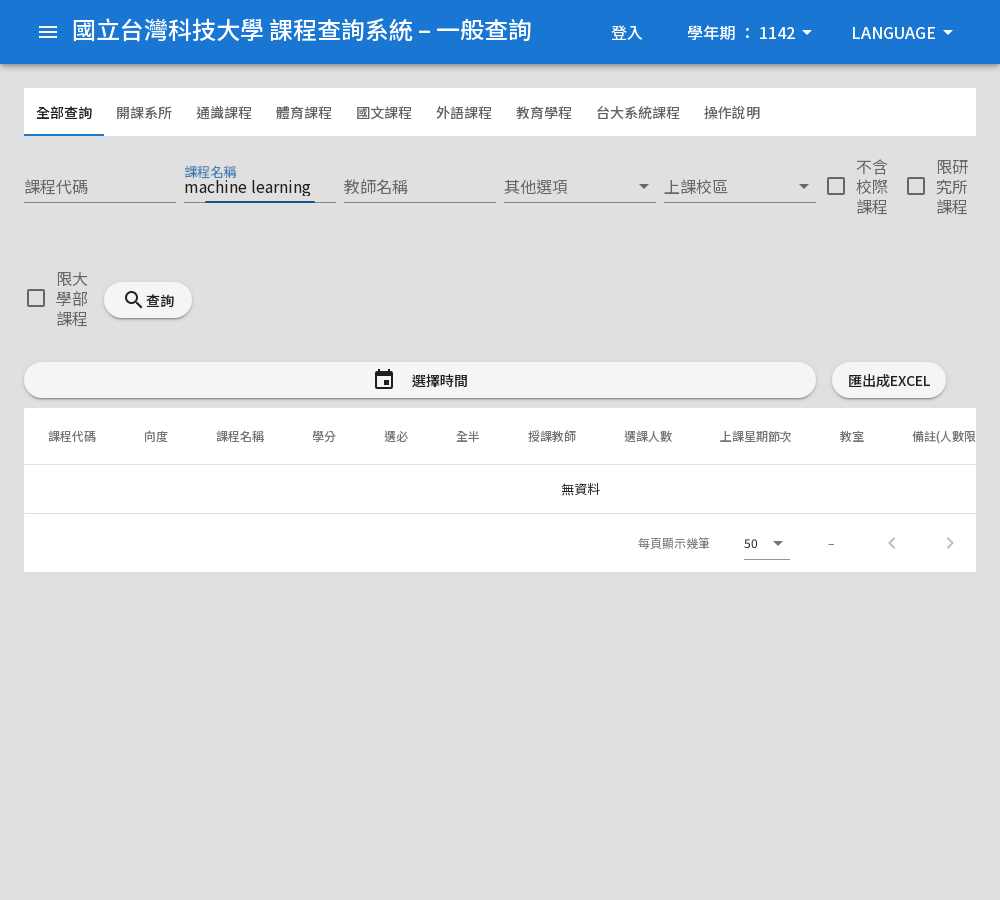

Pressed Enter to submit course search on input[aria-label="課程名稱"]
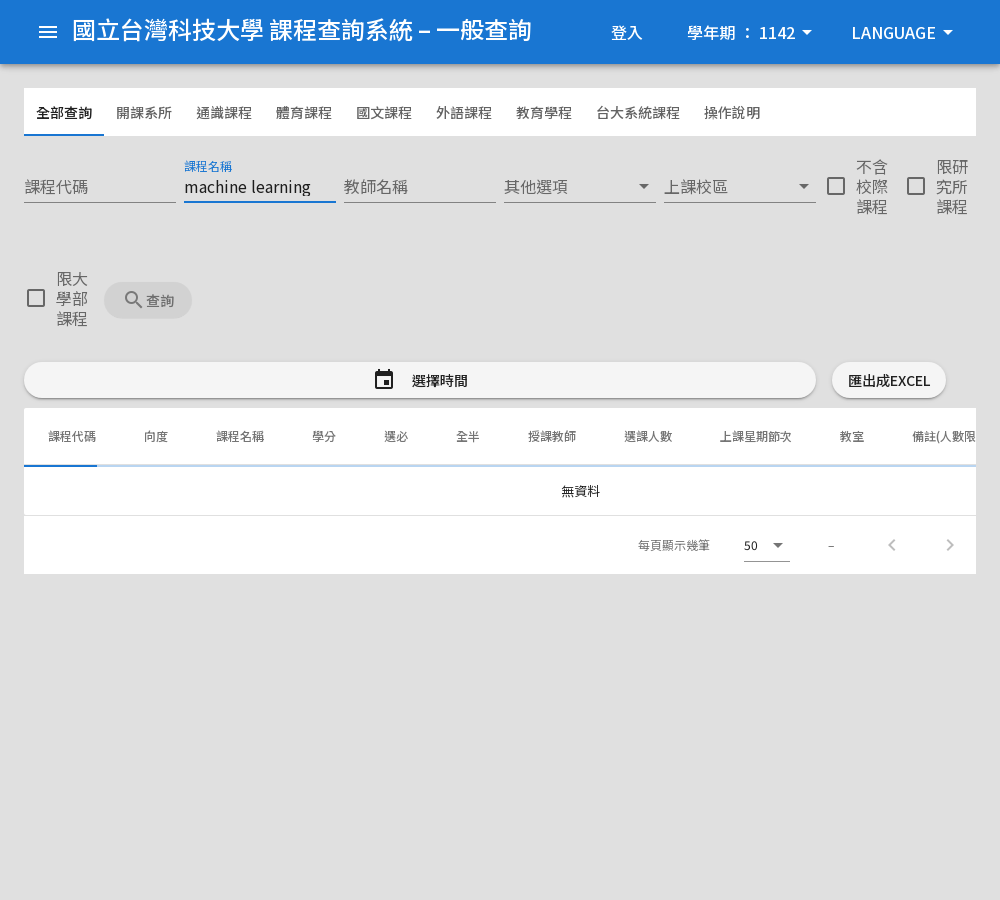

Course search results table loaded
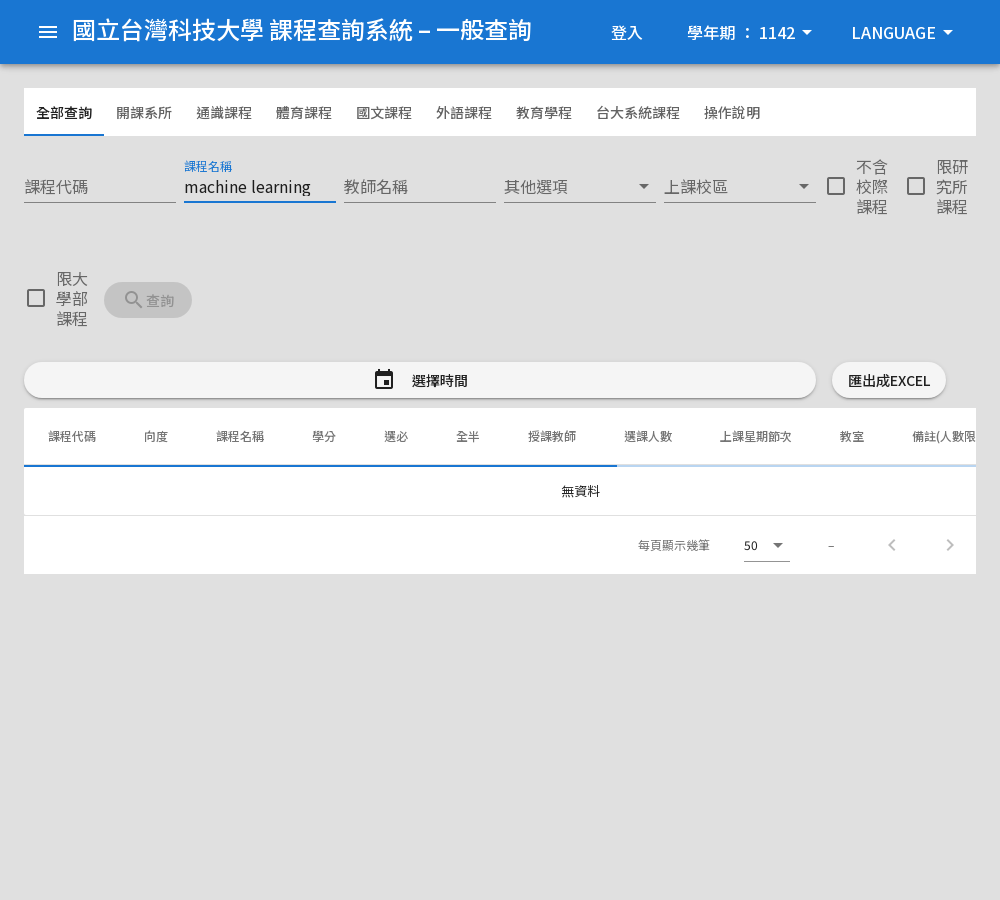

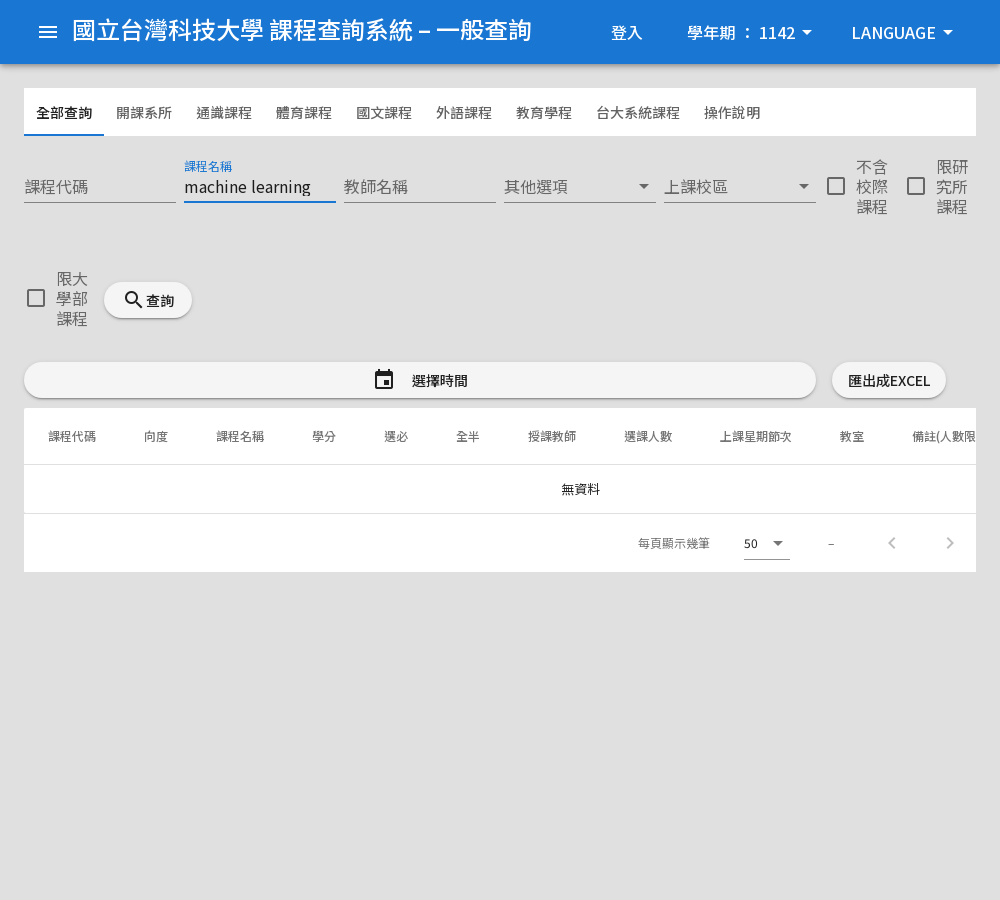